Tests dropdown/select element functionality by selecting options using different methods: by value, by index, by label, and multi-select options.

Starting URL: https://zimaev.github.io/select/

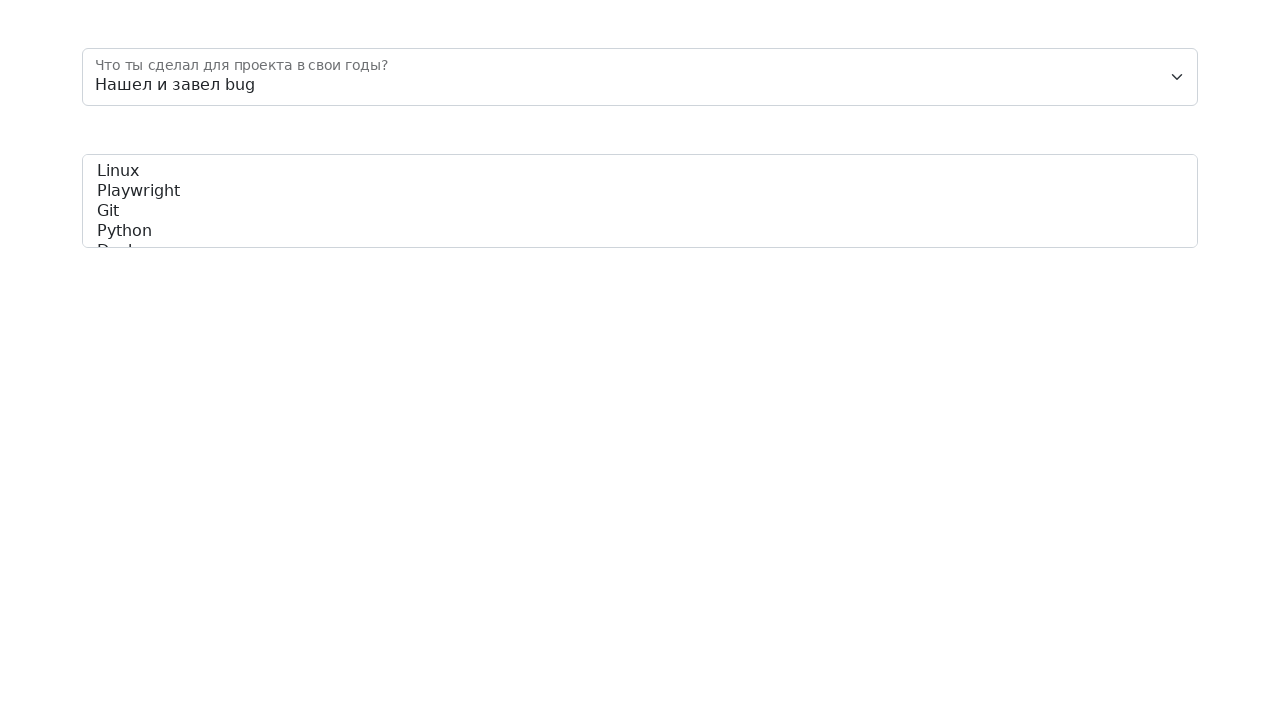

Navigated to select element test page
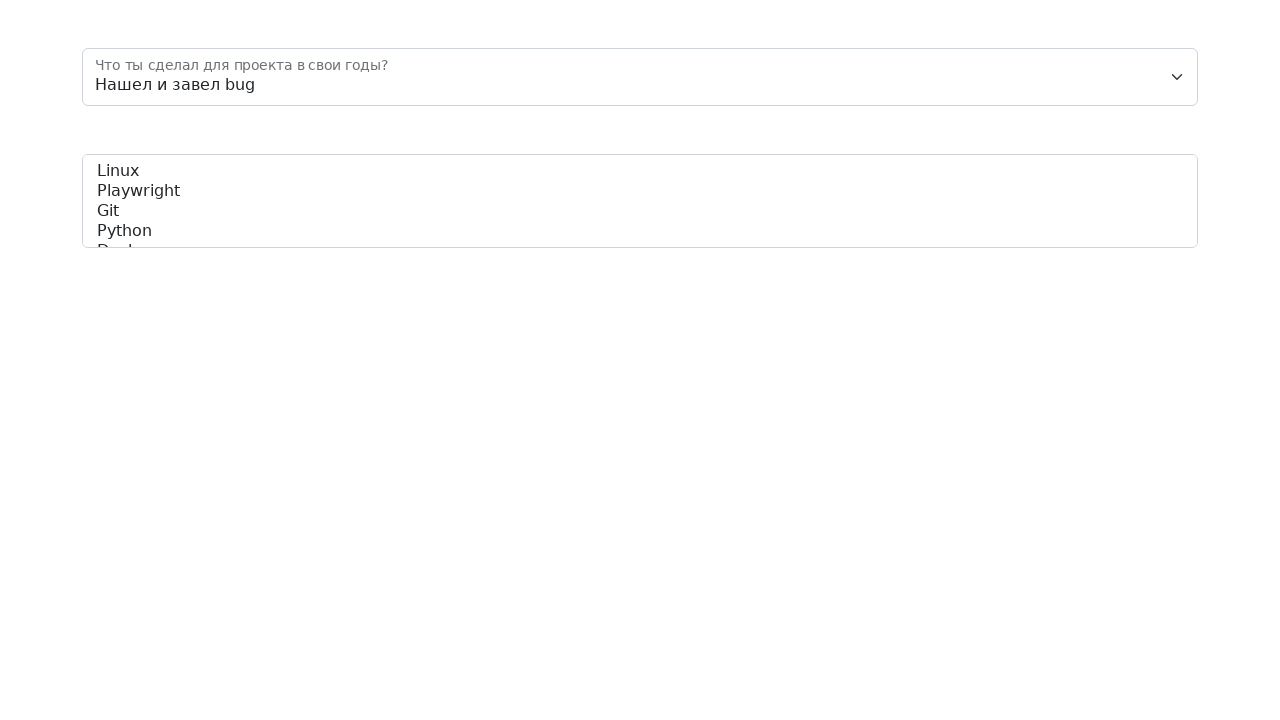

Selected option by value '3' from dropdown on #floatingSelect
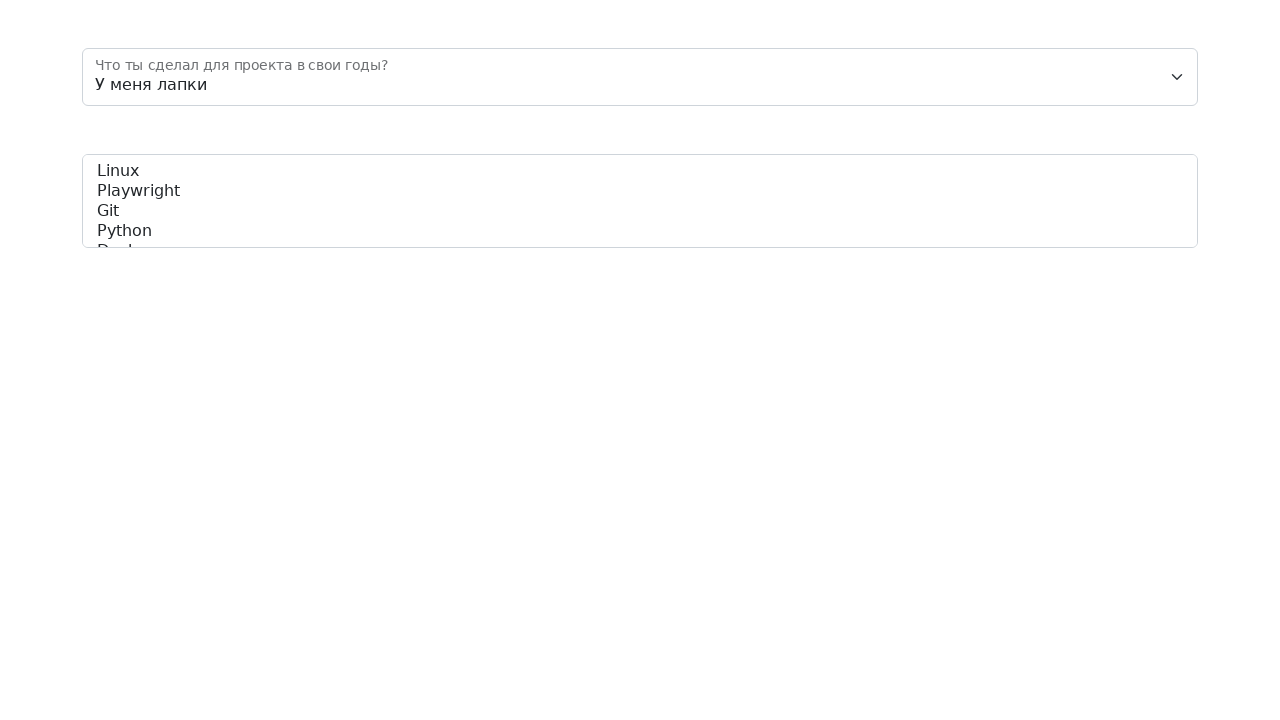

Selected second option by index from dropdown on #floatingSelect
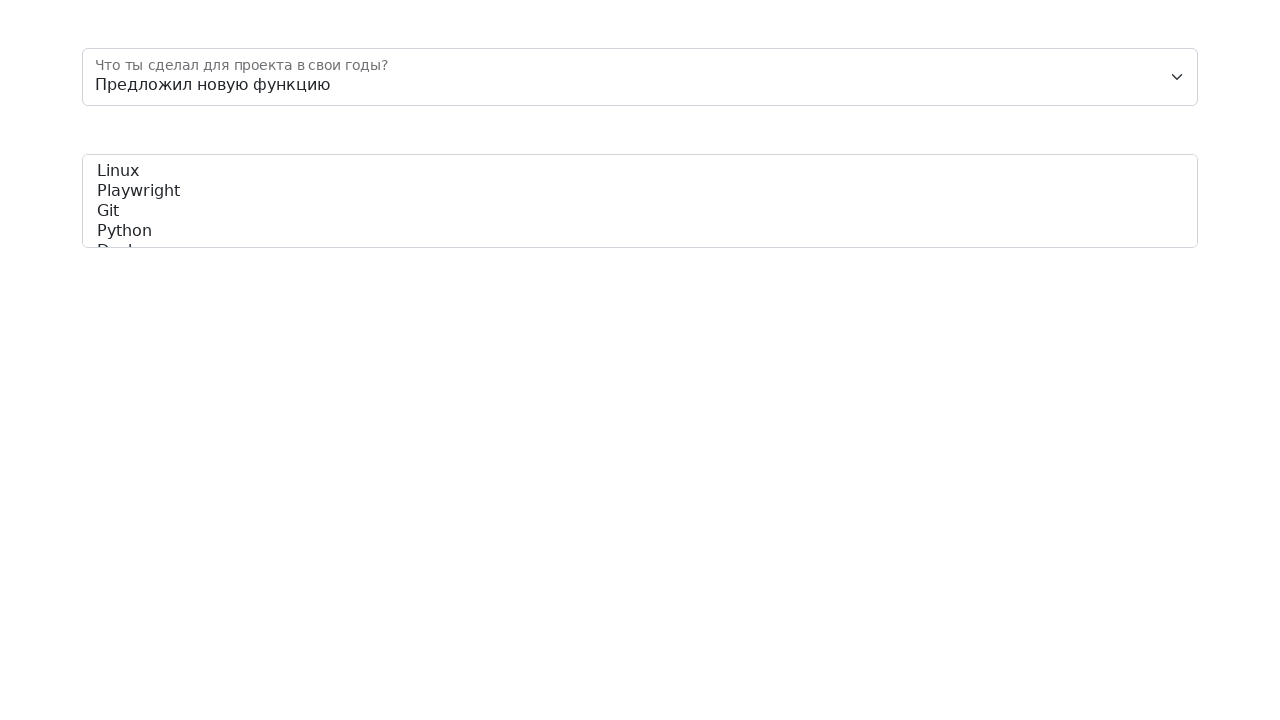

Selected option by label text 'Нашел и завел bug' from dropdown on #floatingSelect
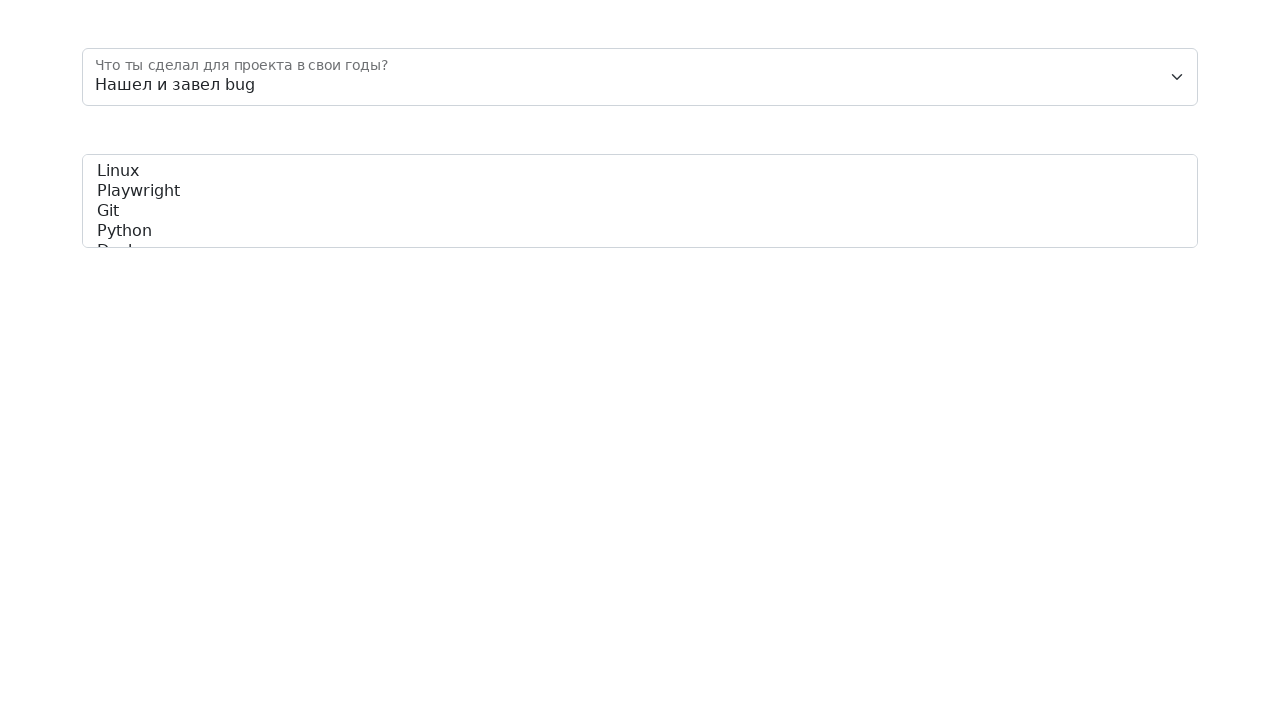

Selected multiple options ['playwright', 'python'] from multi-select dropdown on #skills
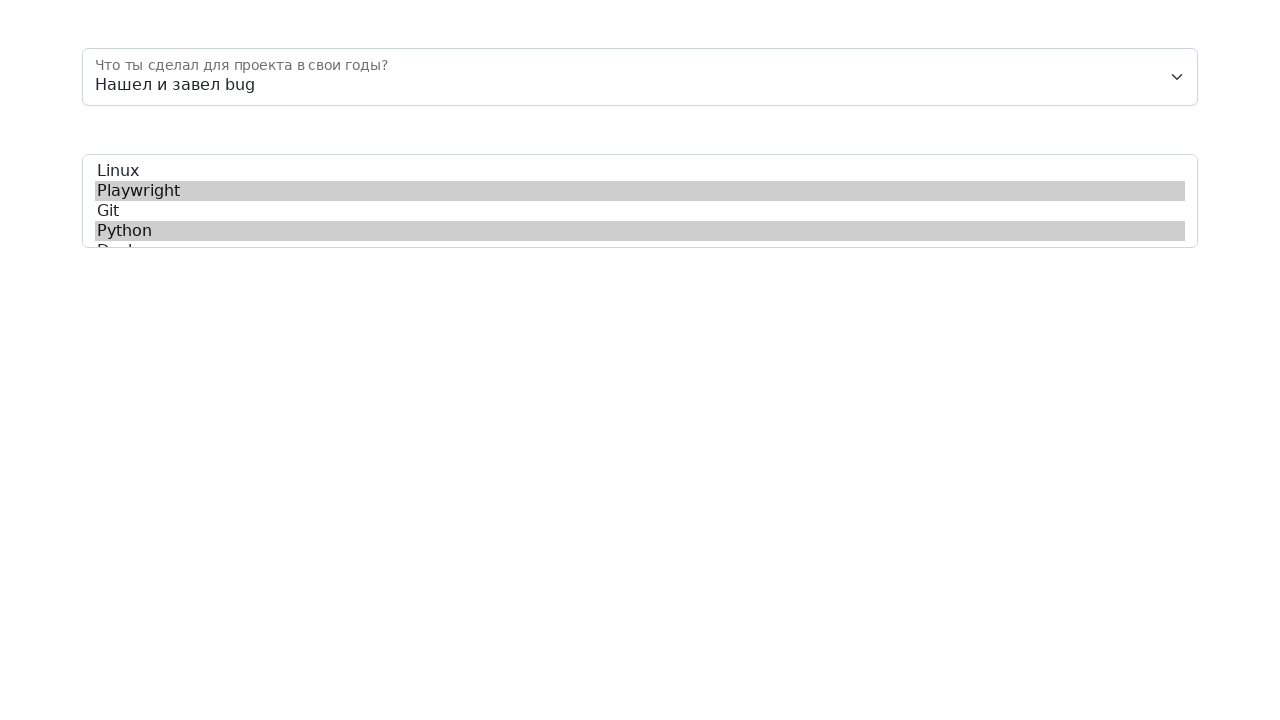

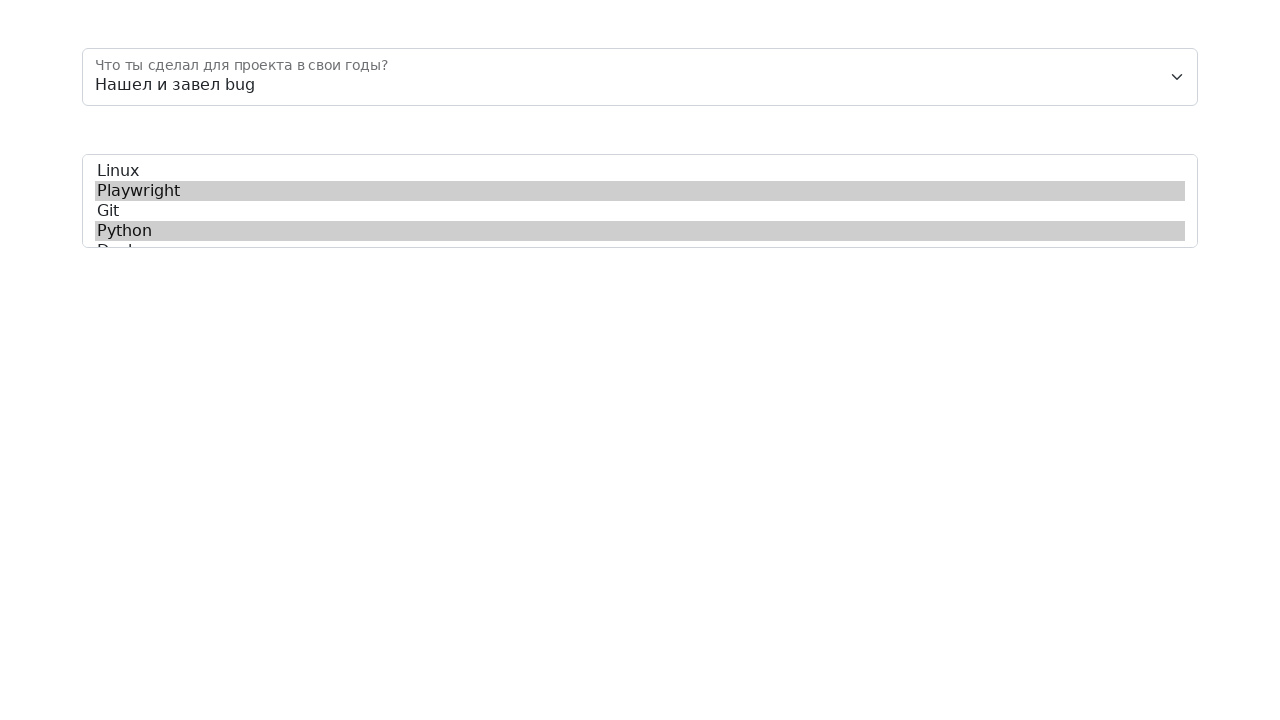